Navigates to the Guru99 demo homepage, maximizes the browser window, and retrieves the page title to verify the page loaded correctly.

Starting URL: http://demo.guru99.com/test/guru99home/

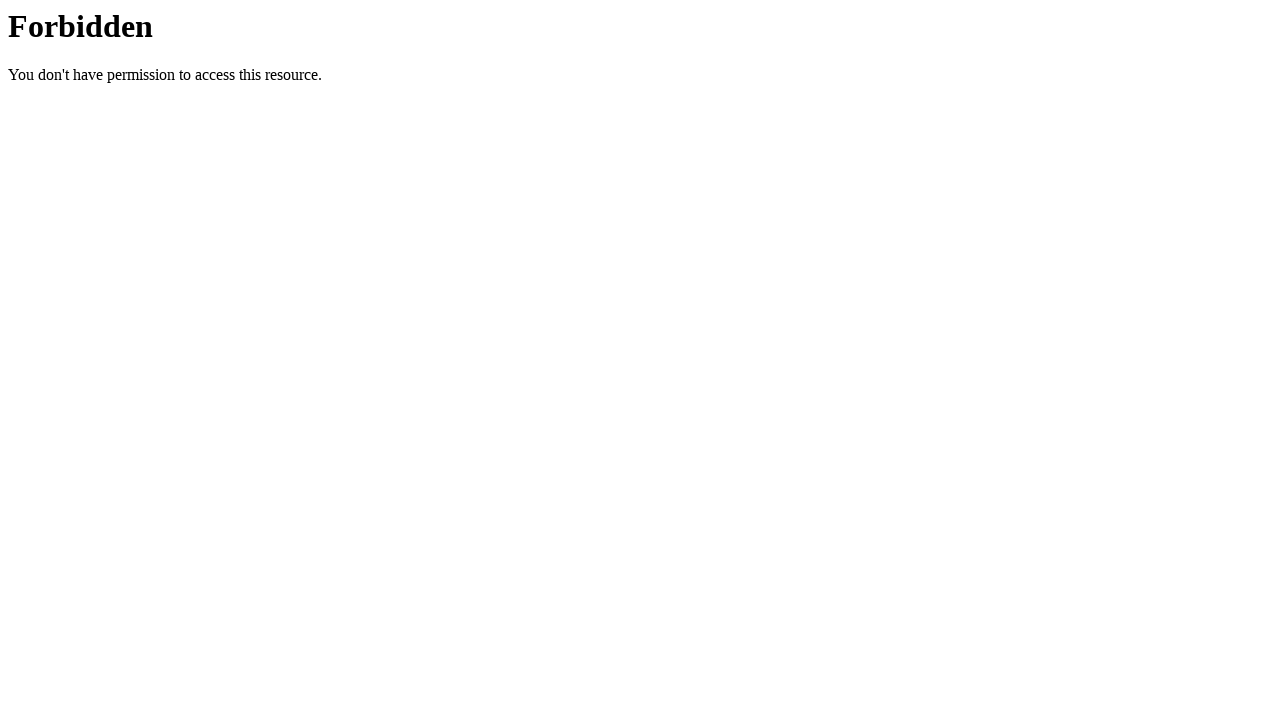

Set viewport size to 1920x1080
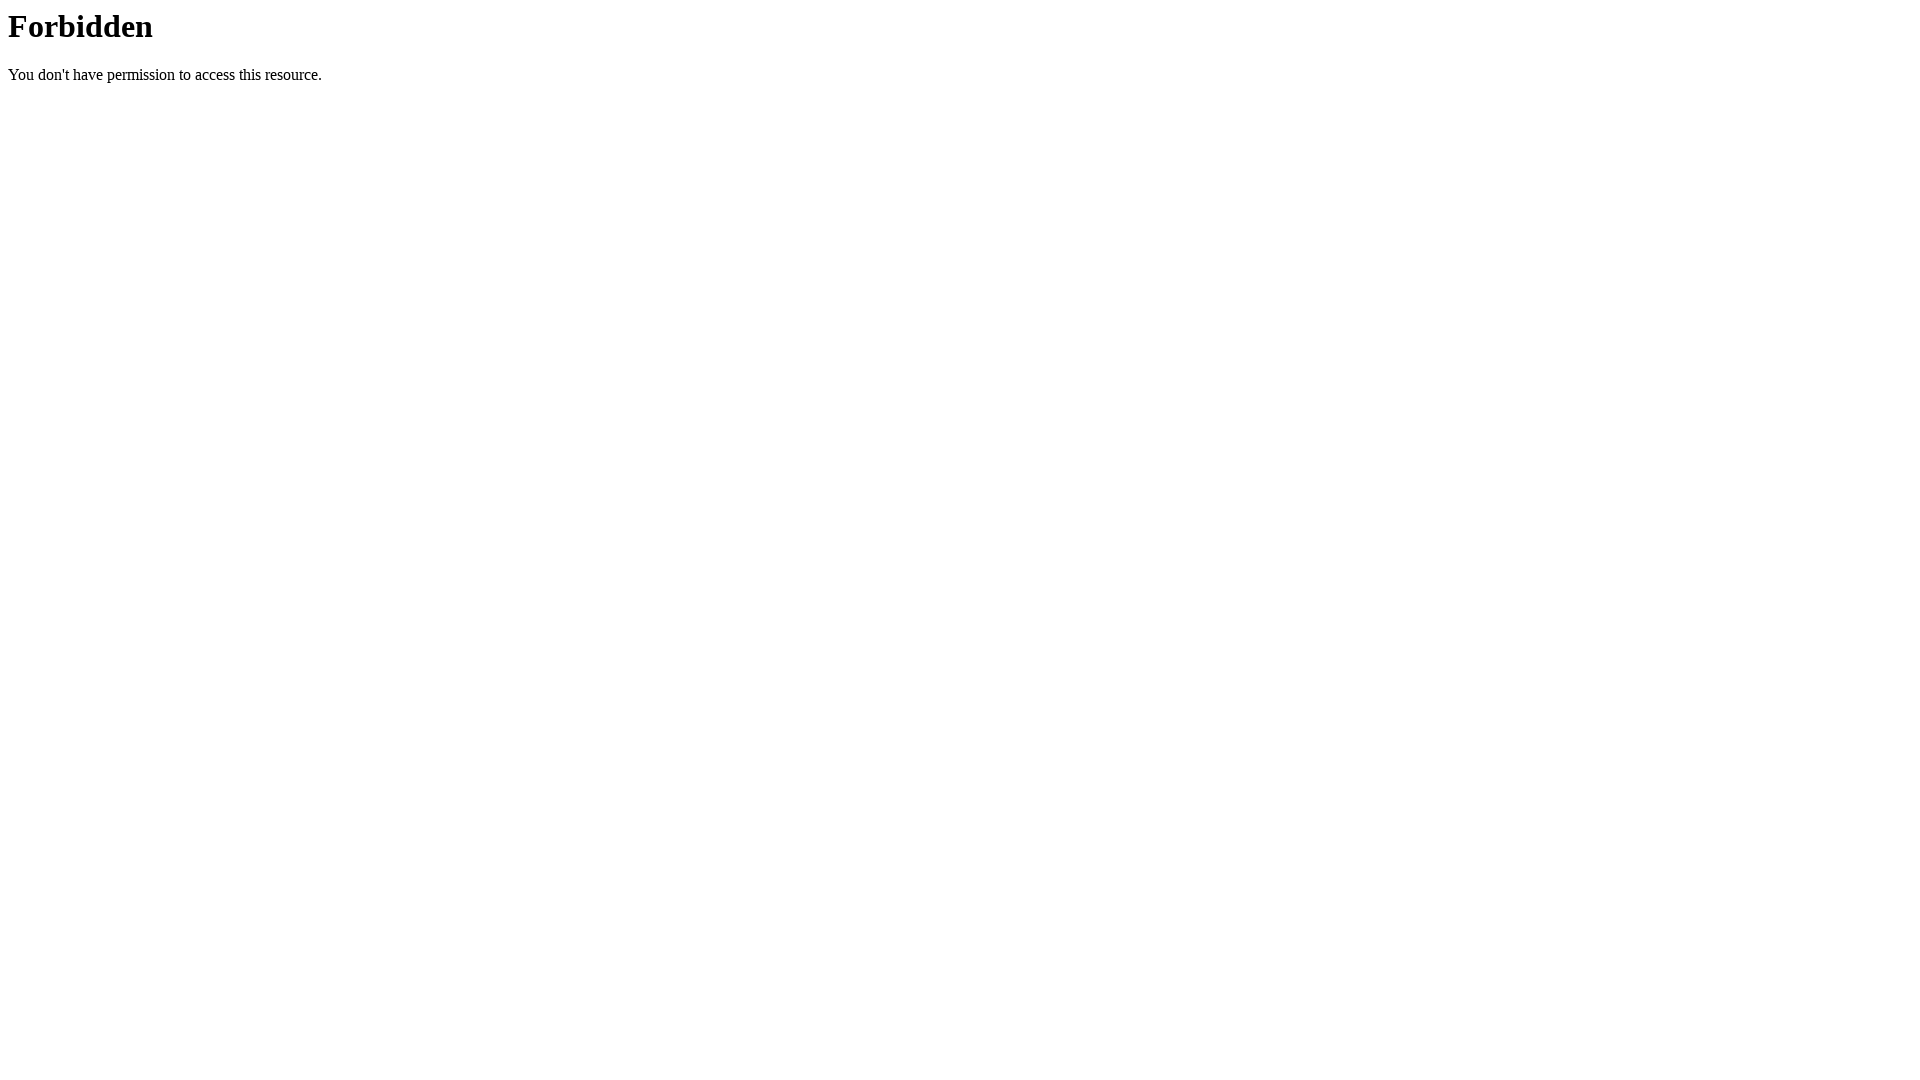

Retrieved page title: 403 Forbidden
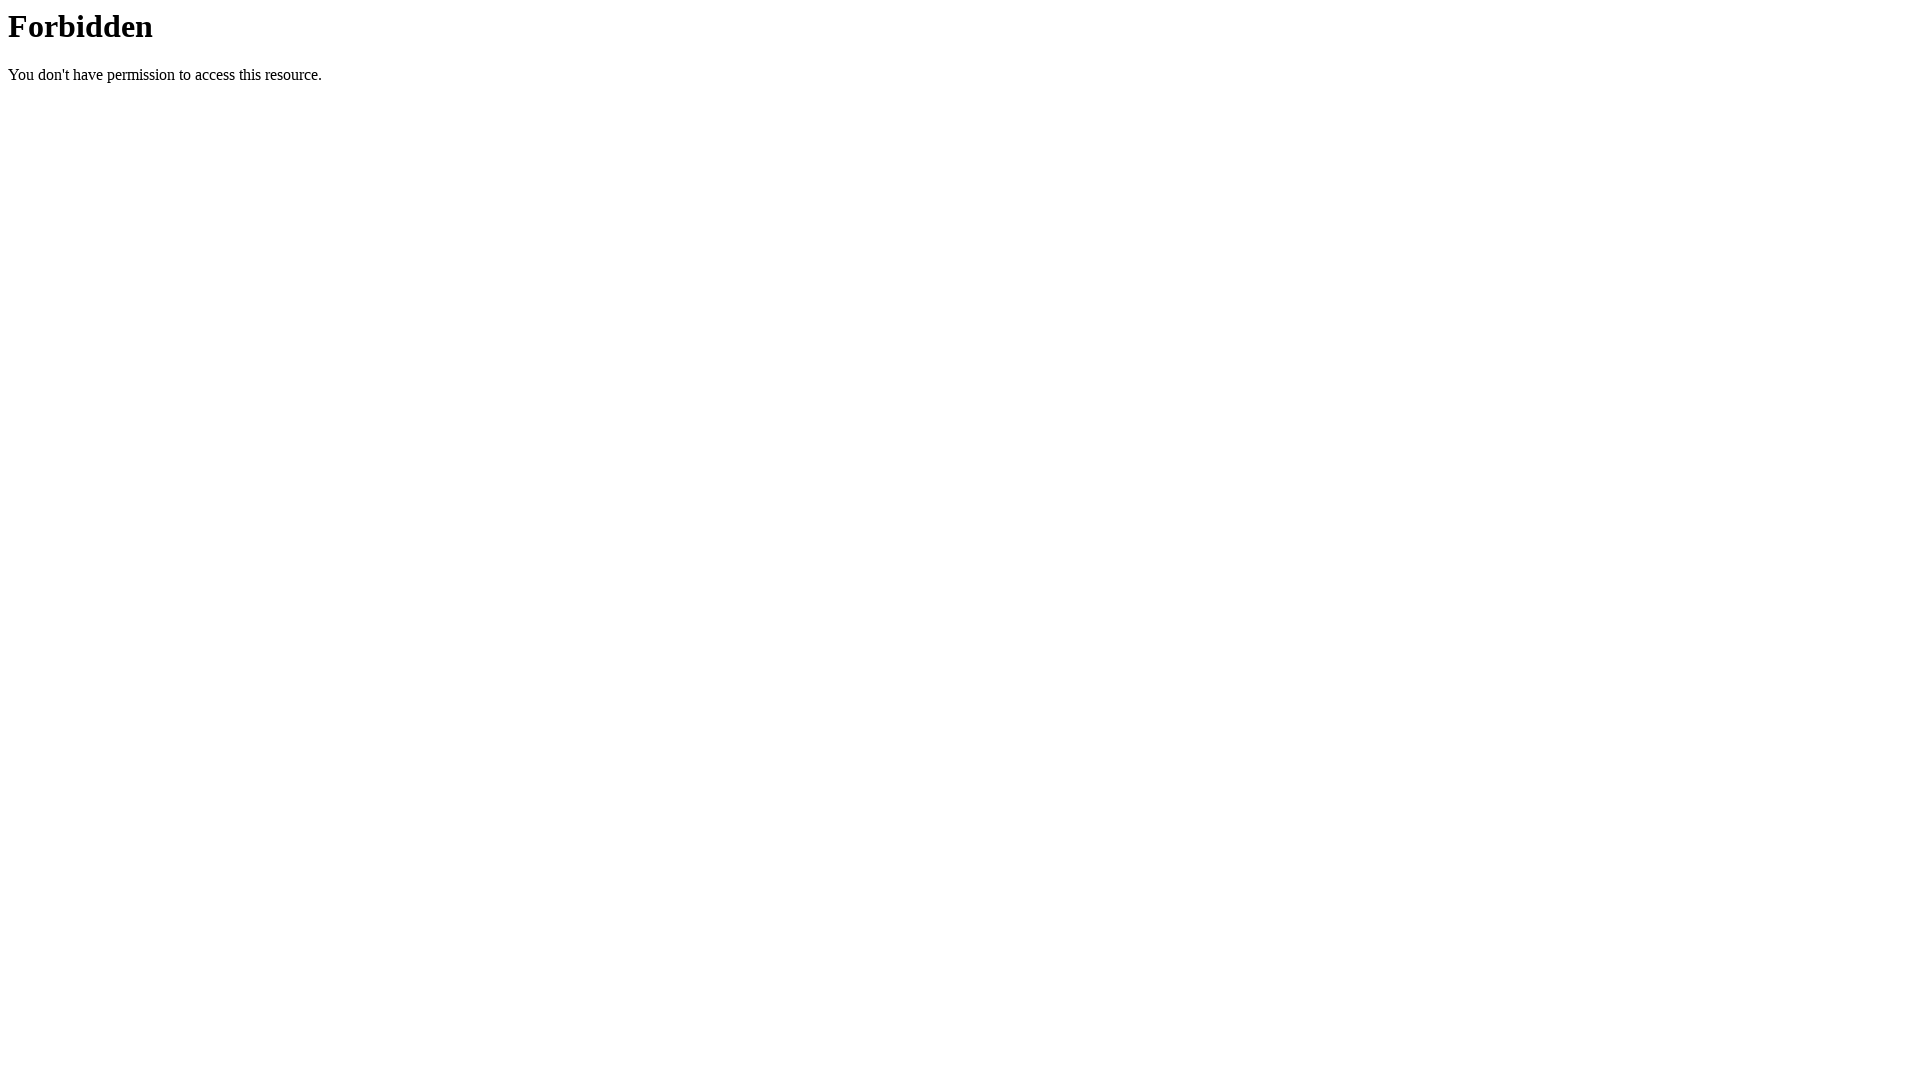

Waited for page to reach domcontentloaded state
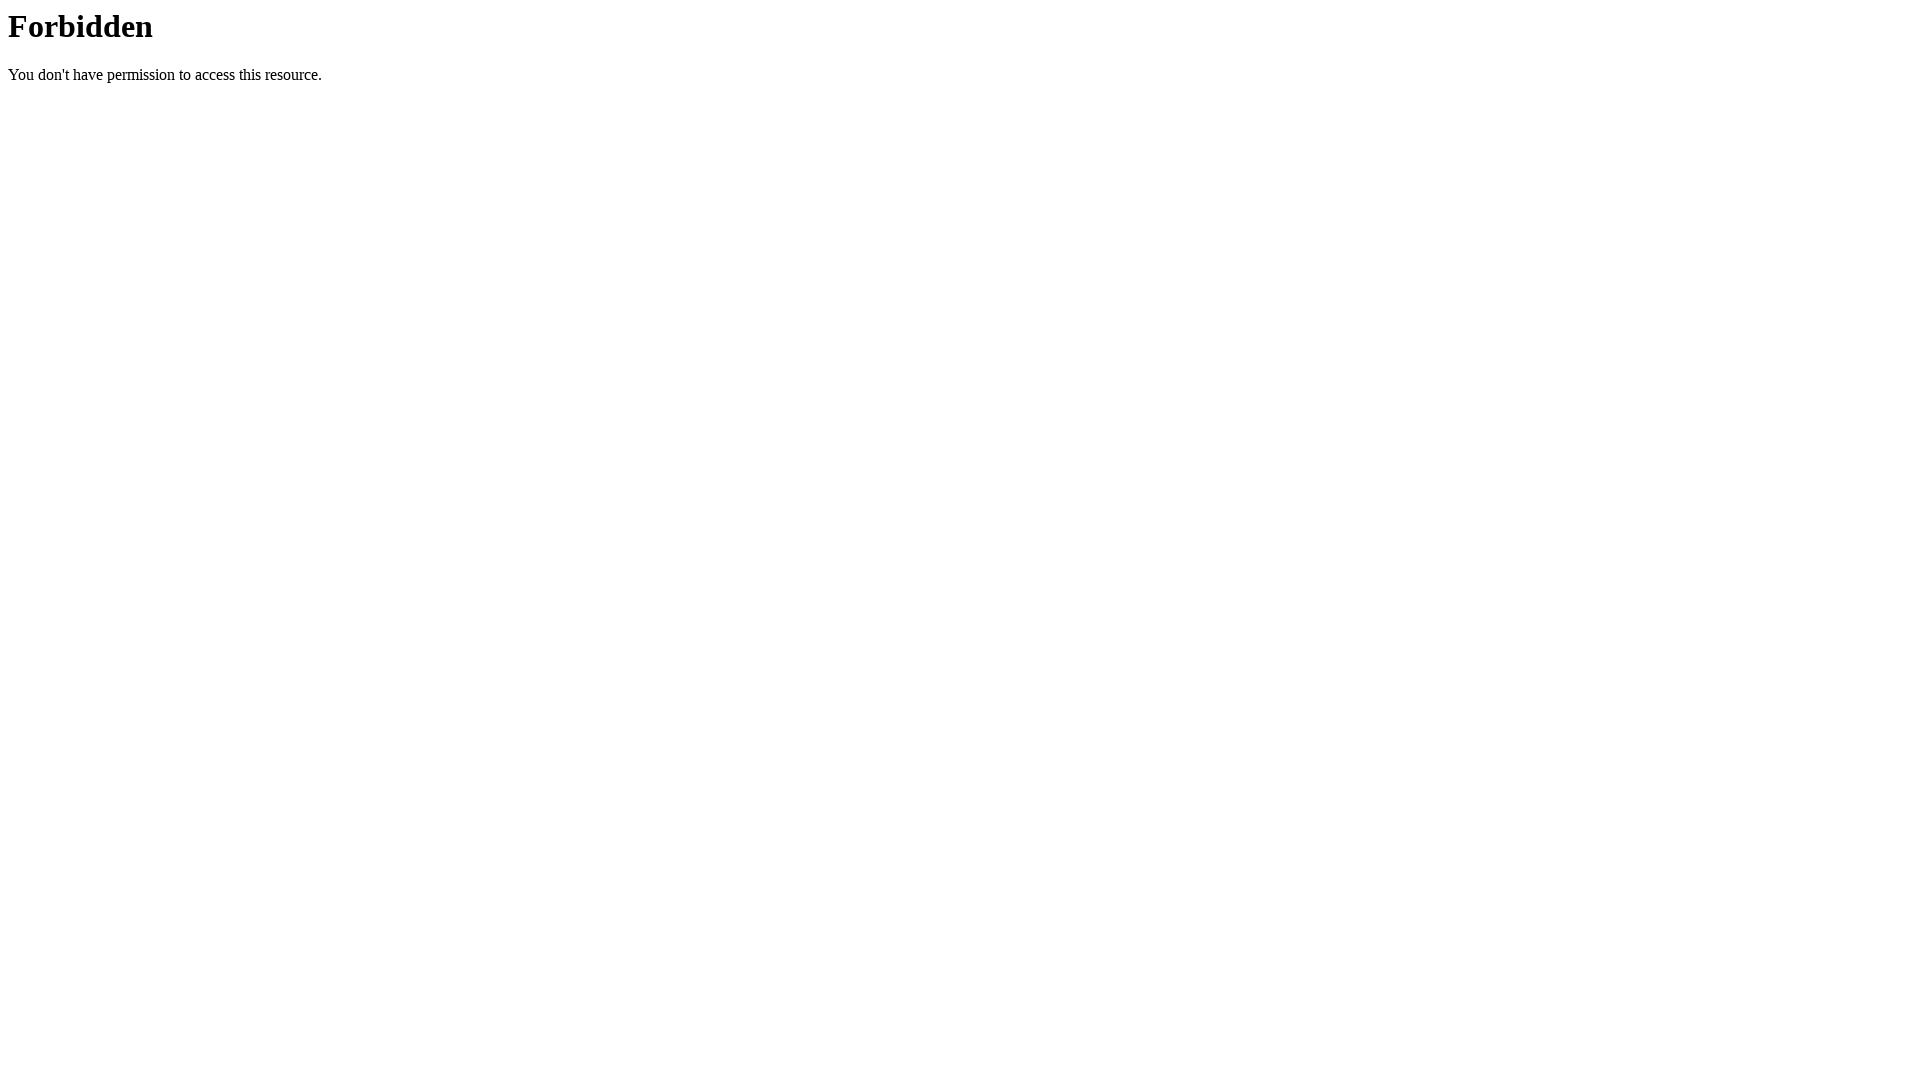

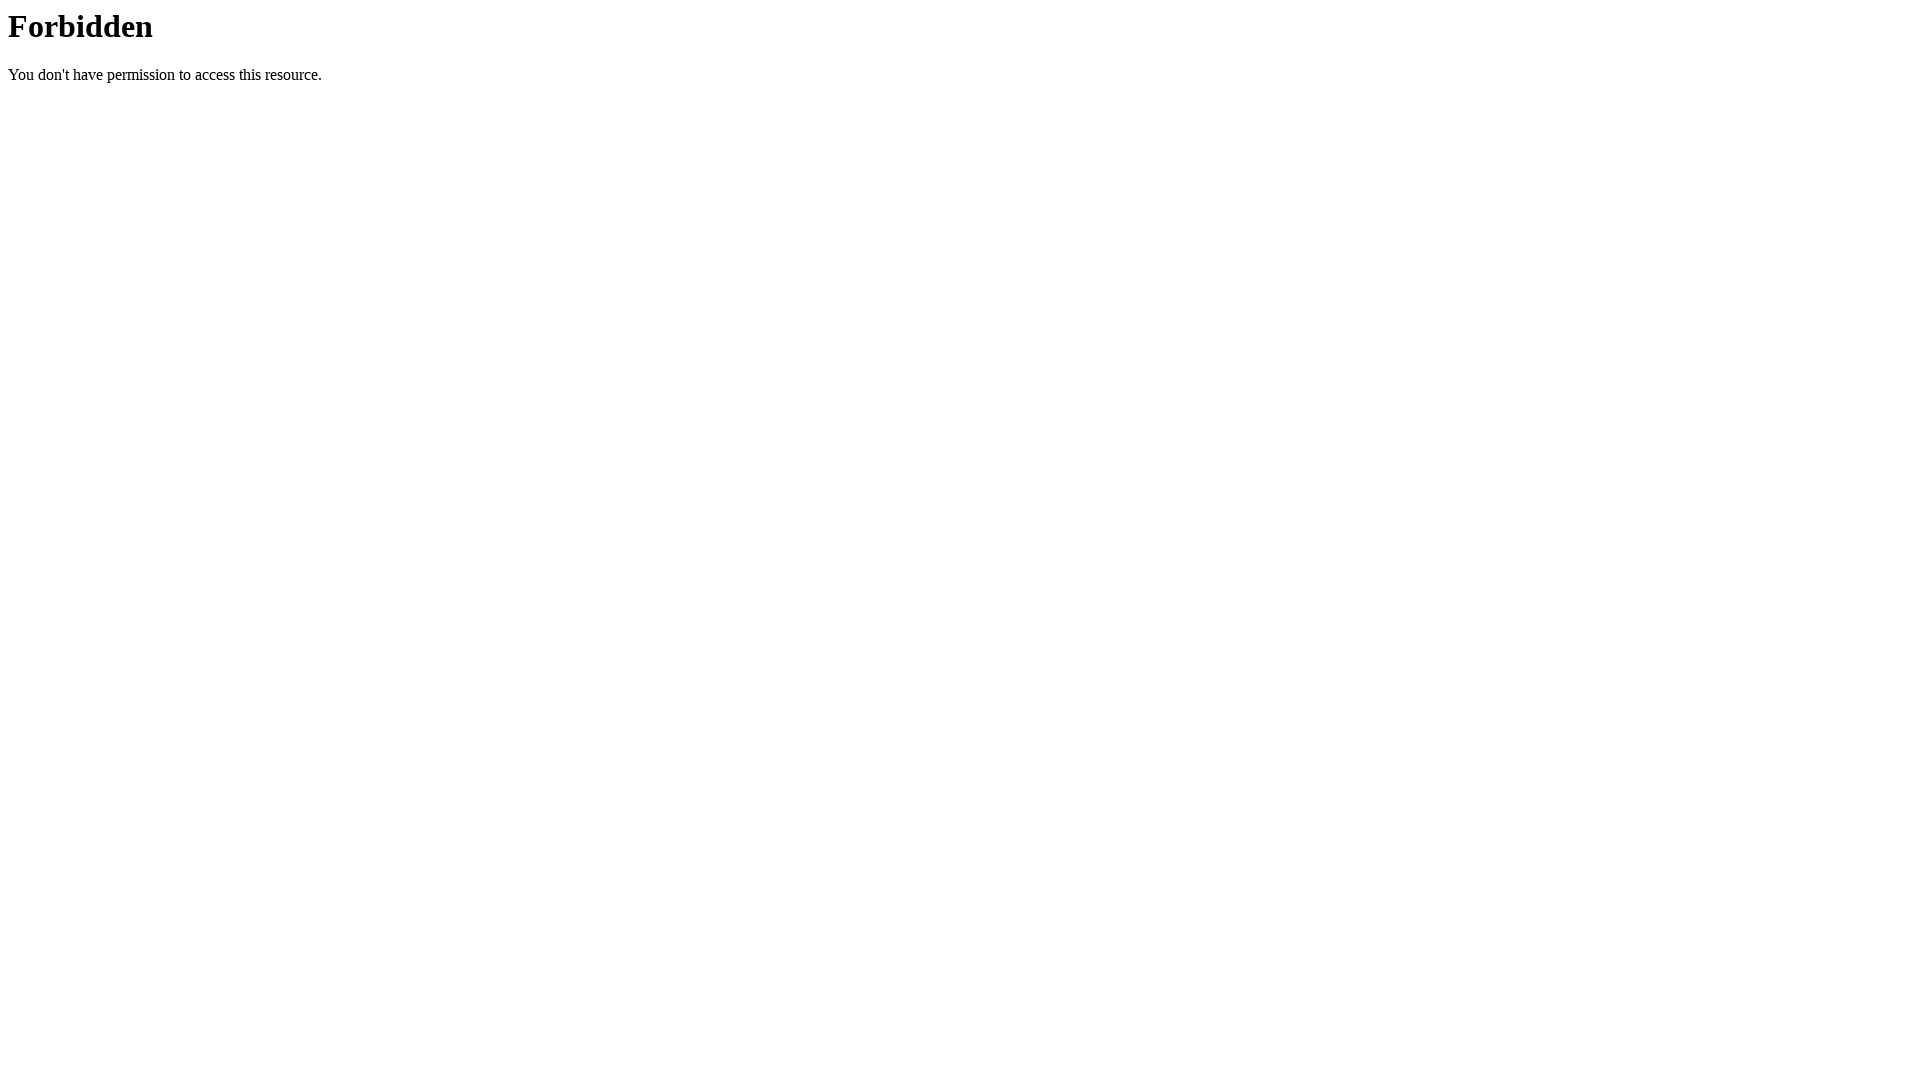